Tests that other controls are hidden when editing a todo item

Starting URL: https://demo.playwright.dev/todomvc

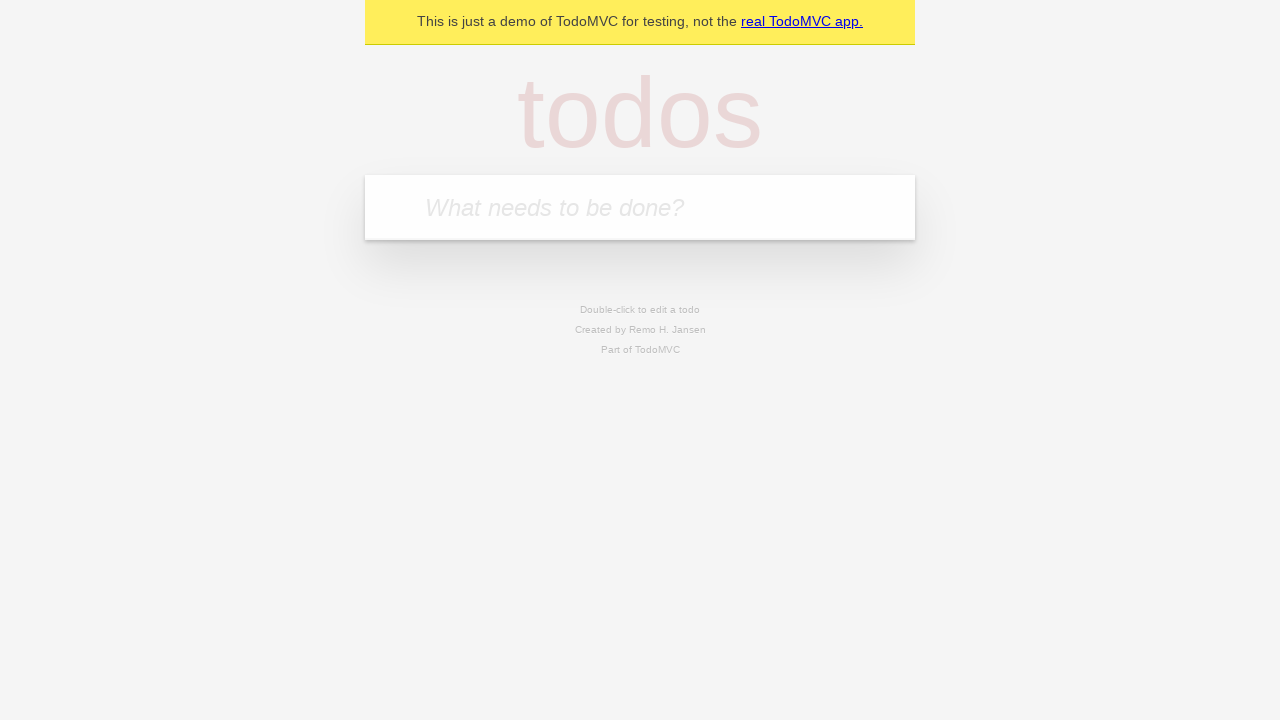

Filled new todo field with 'buy some cheese' on internal:attr=[placeholder="What needs to be done?"i]
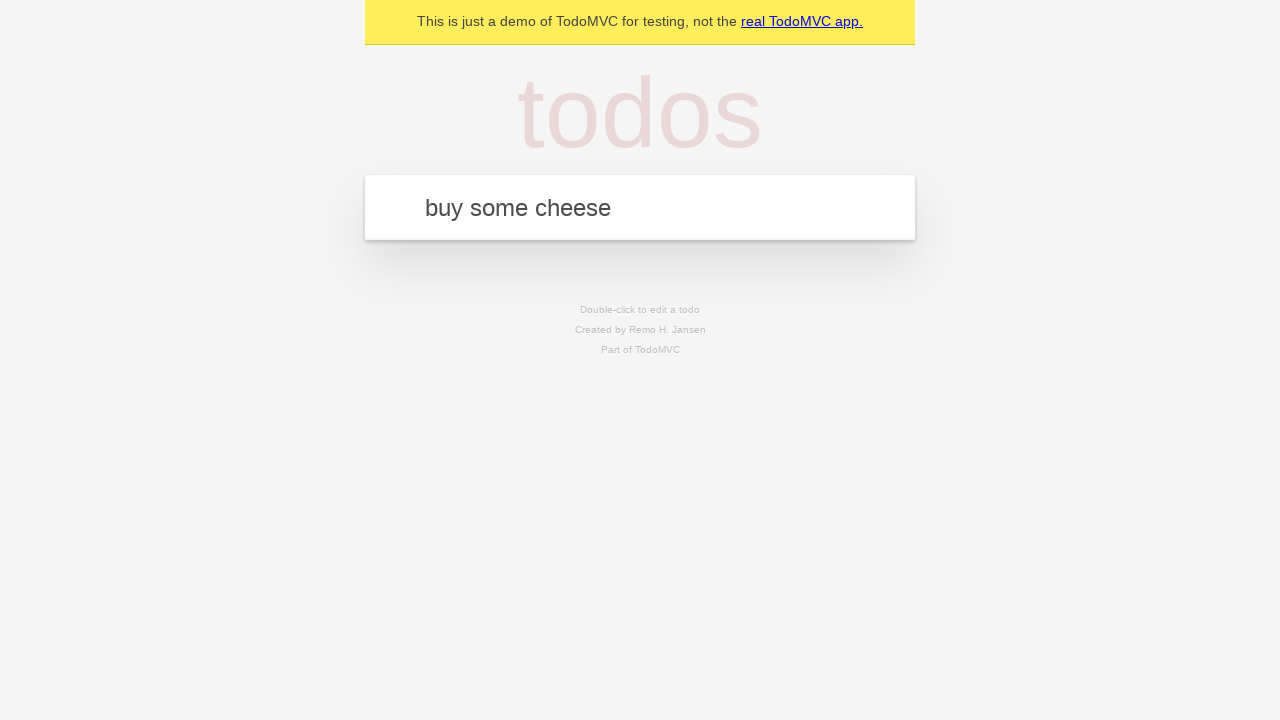

Pressed Enter to create todo 'buy some cheese' on internal:attr=[placeholder="What needs to be done?"i]
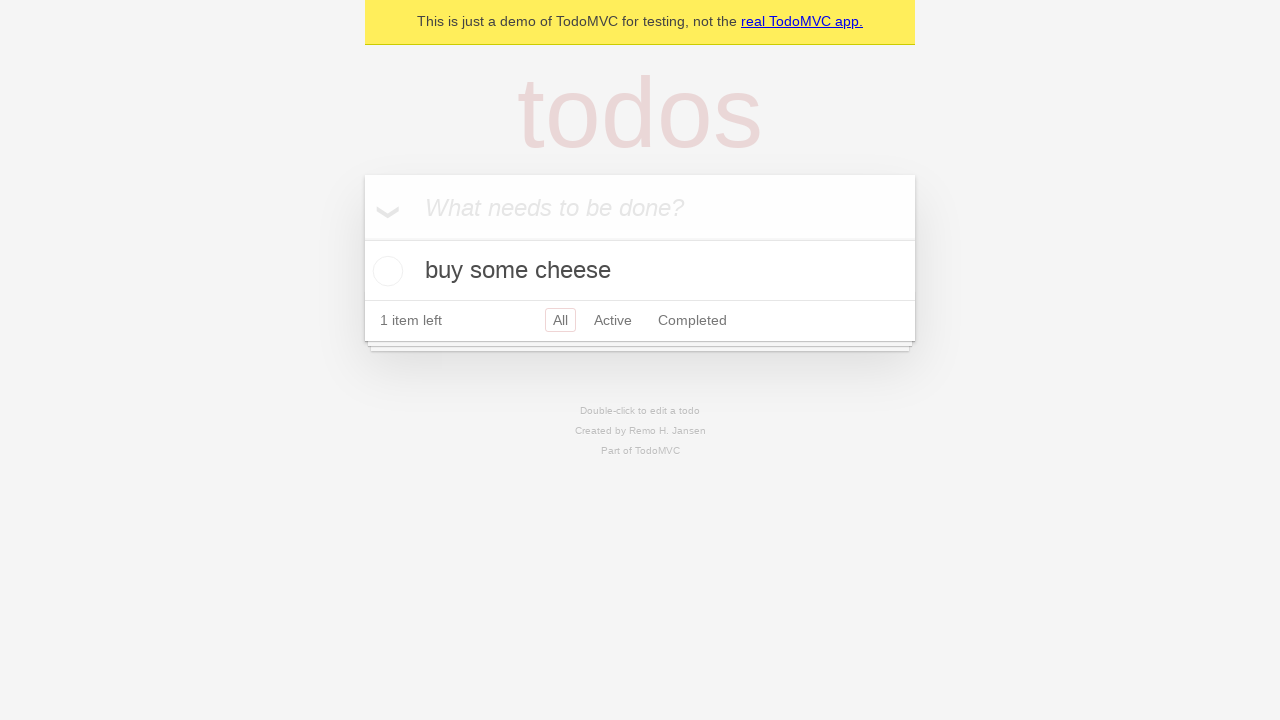

Filled new todo field with 'feed the cat' on internal:attr=[placeholder="What needs to be done?"i]
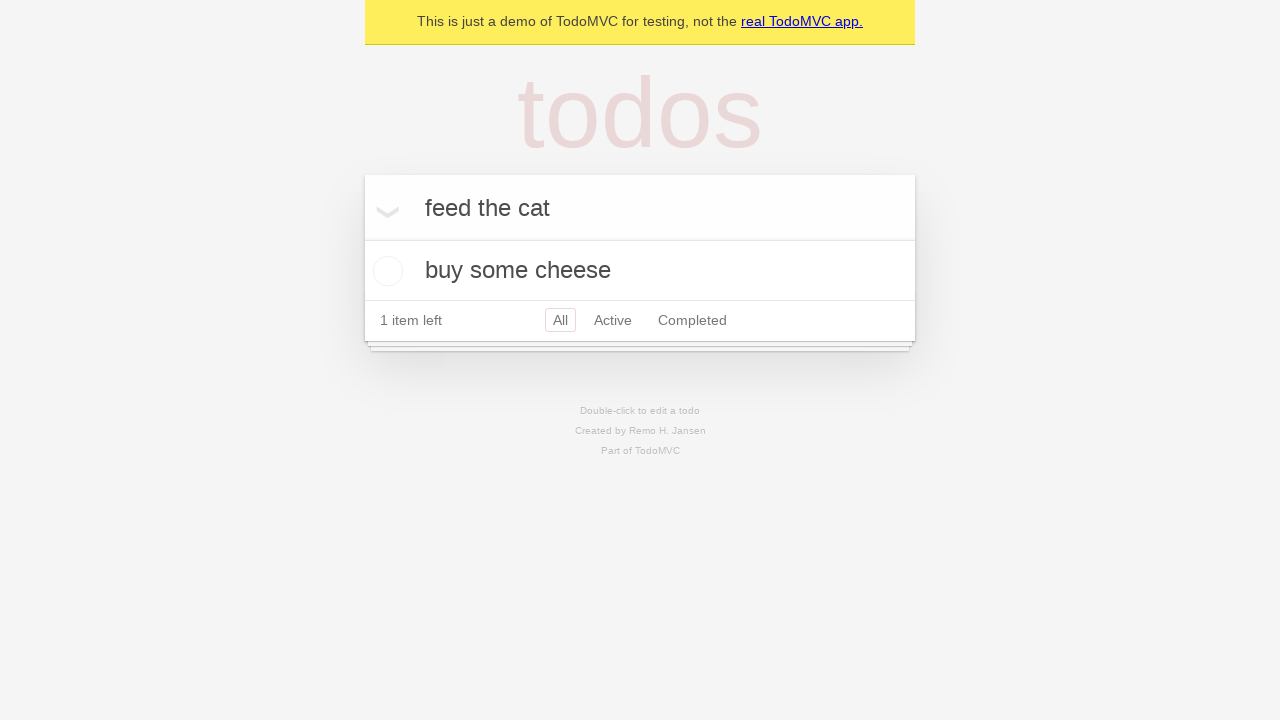

Pressed Enter to create todo 'feed the cat' on internal:attr=[placeholder="What needs to be done?"i]
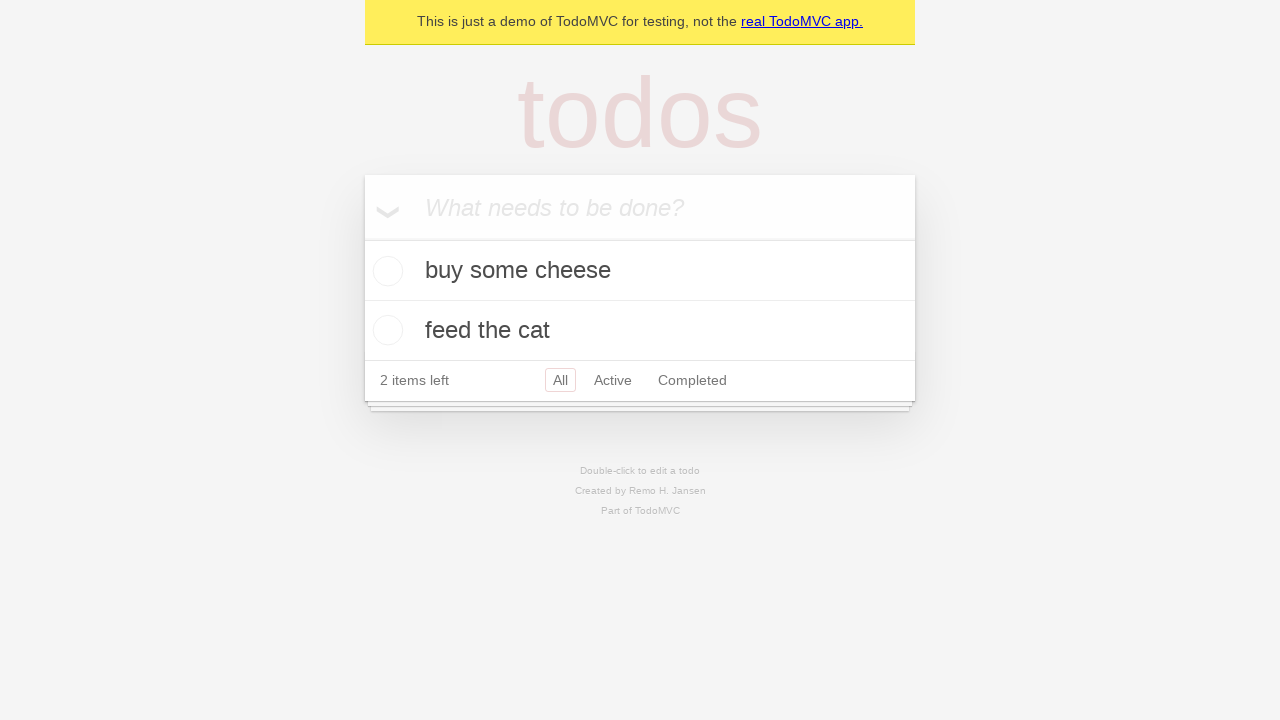

Filled new todo field with 'book a doctors appointment' on internal:attr=[placeholder="What needs to be done?"i]
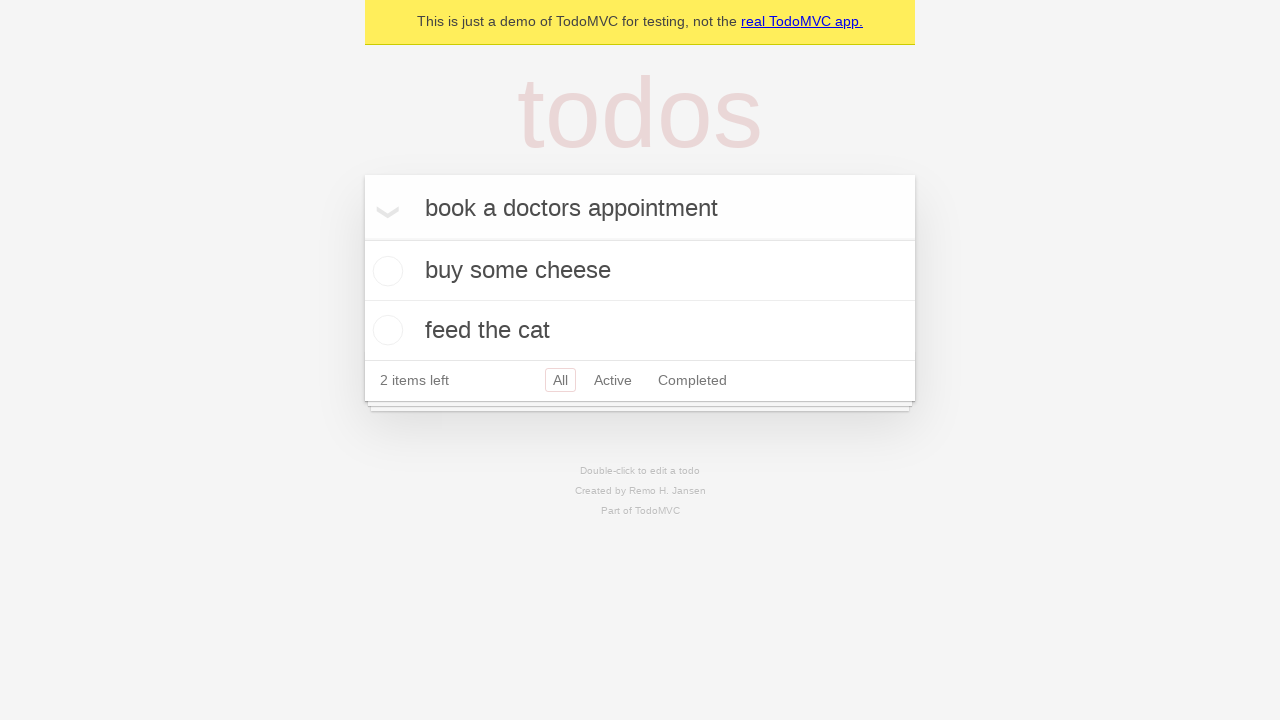

Pressed Enter to create todo 'book a doctors appointment' on internal:attr=[placeholder="What needs to be done?"i]
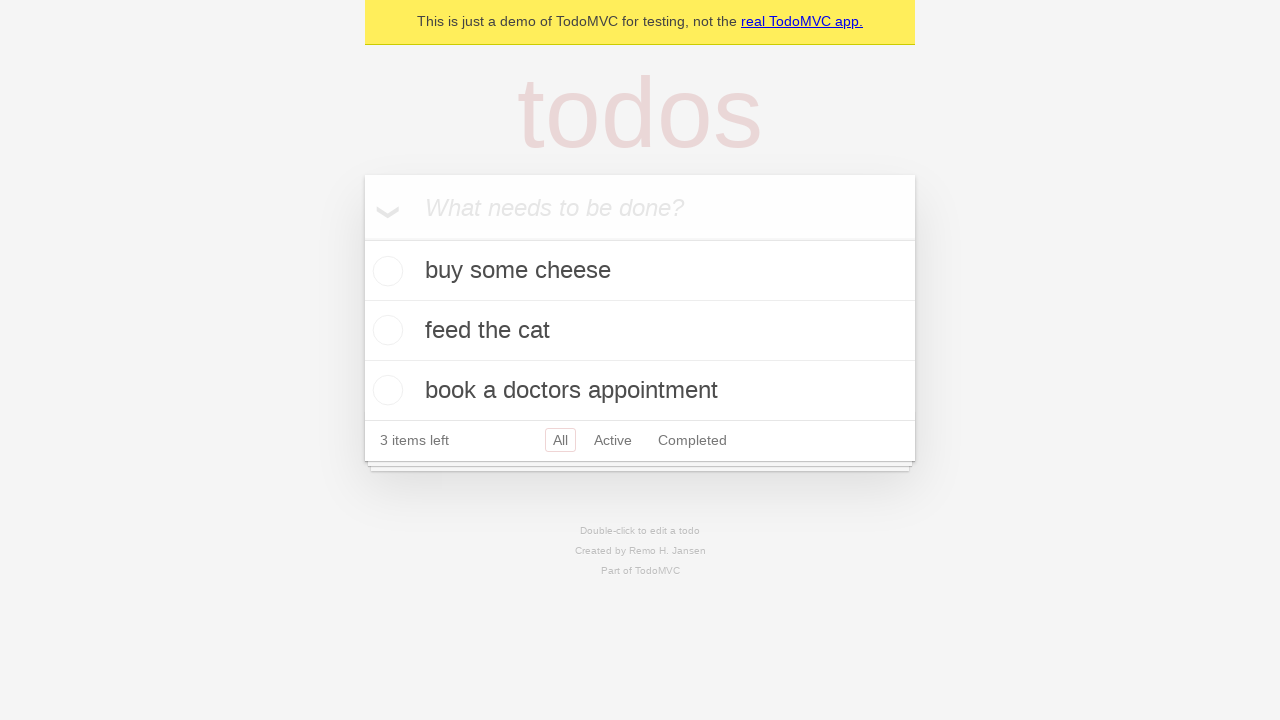

Double-clicked second todo item to enter edit mode at (640, 331) on internal:testid=[data-testid="todo-item"s] >> nth=1
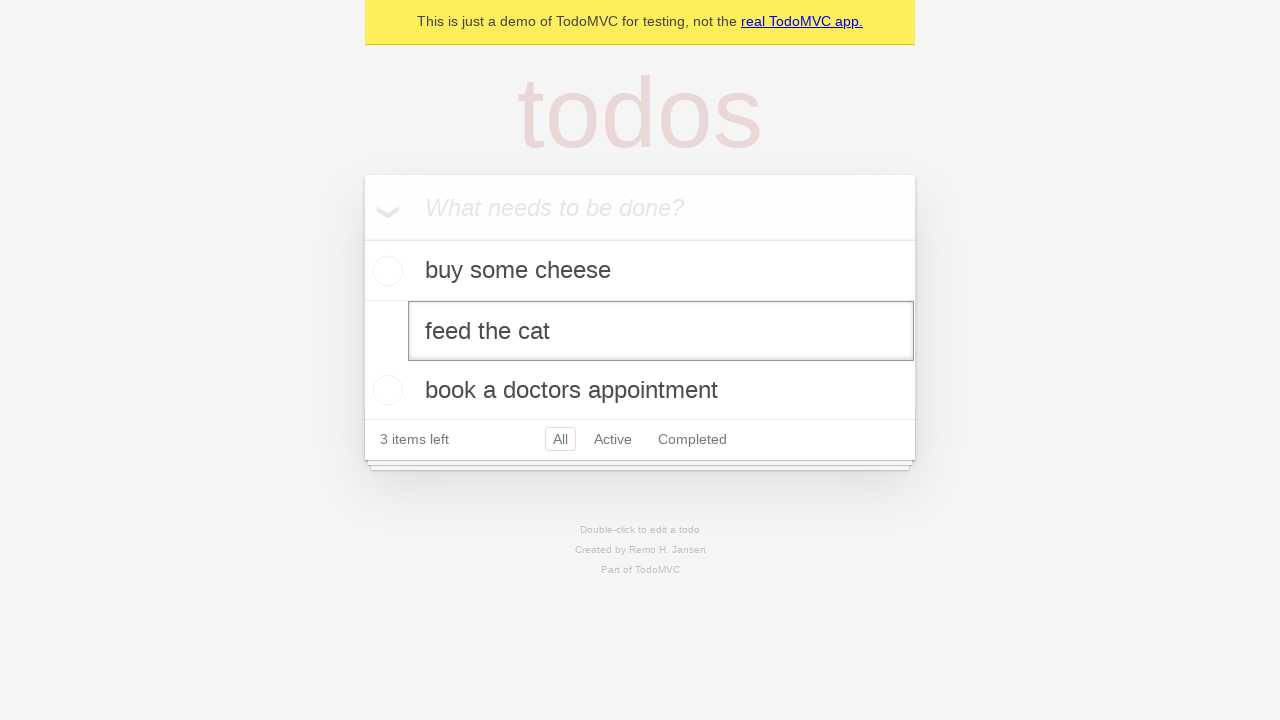

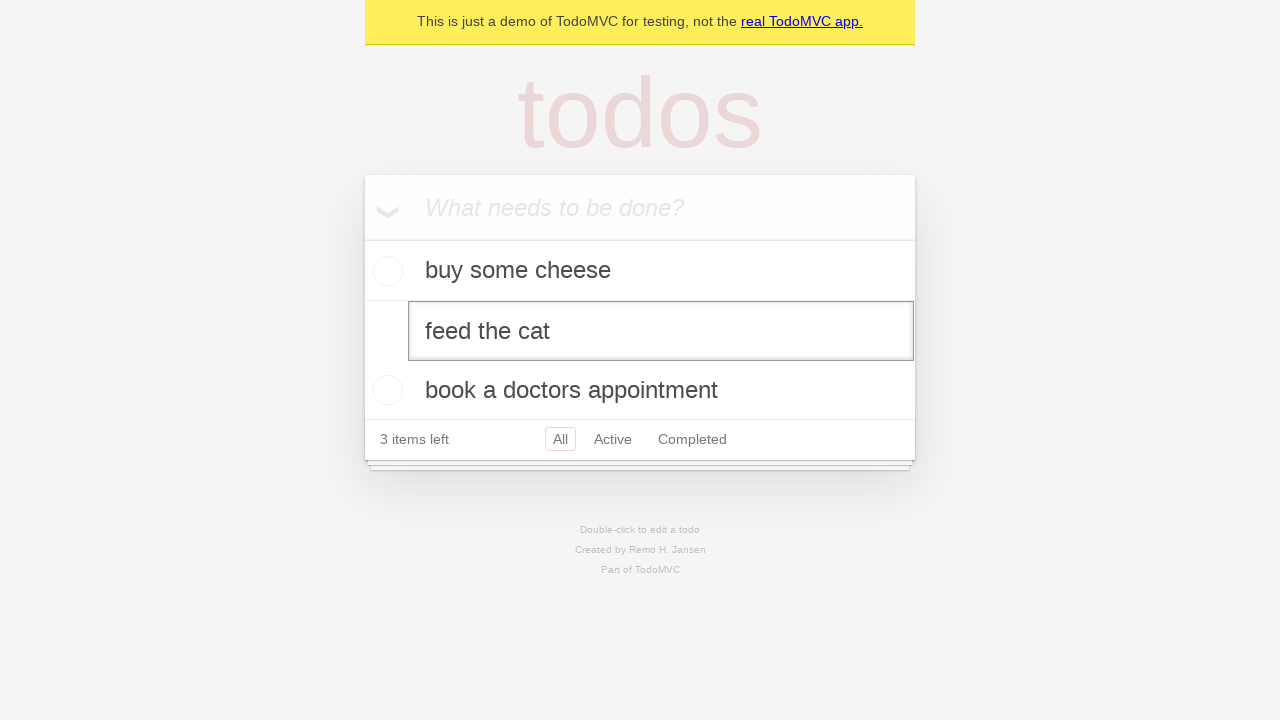